Tests a form workflow on a Budibase application by clicking a "new" button, filling two input fields with test data, and clicking a save button to submit the form.

Starting URL: https://serra.budibase.app/app/serra-para-todos#/doenca-cronica

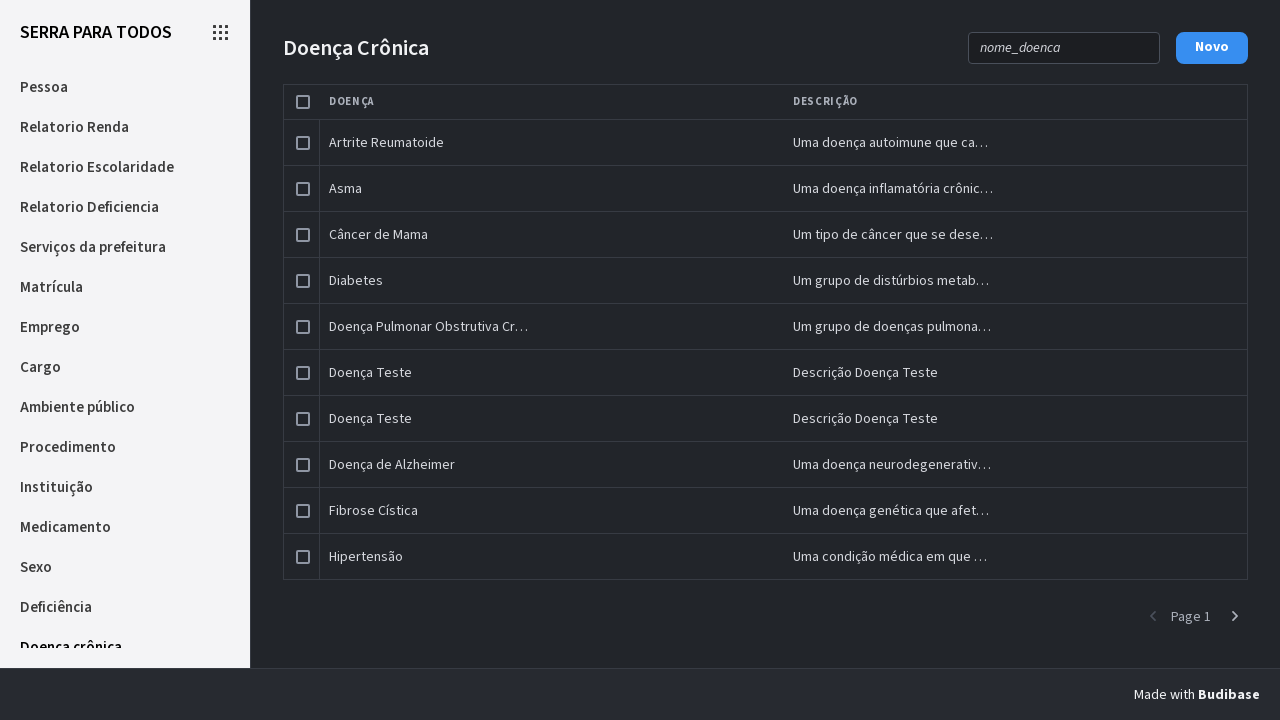

Waited 12 seconds for Budibase application to fully load
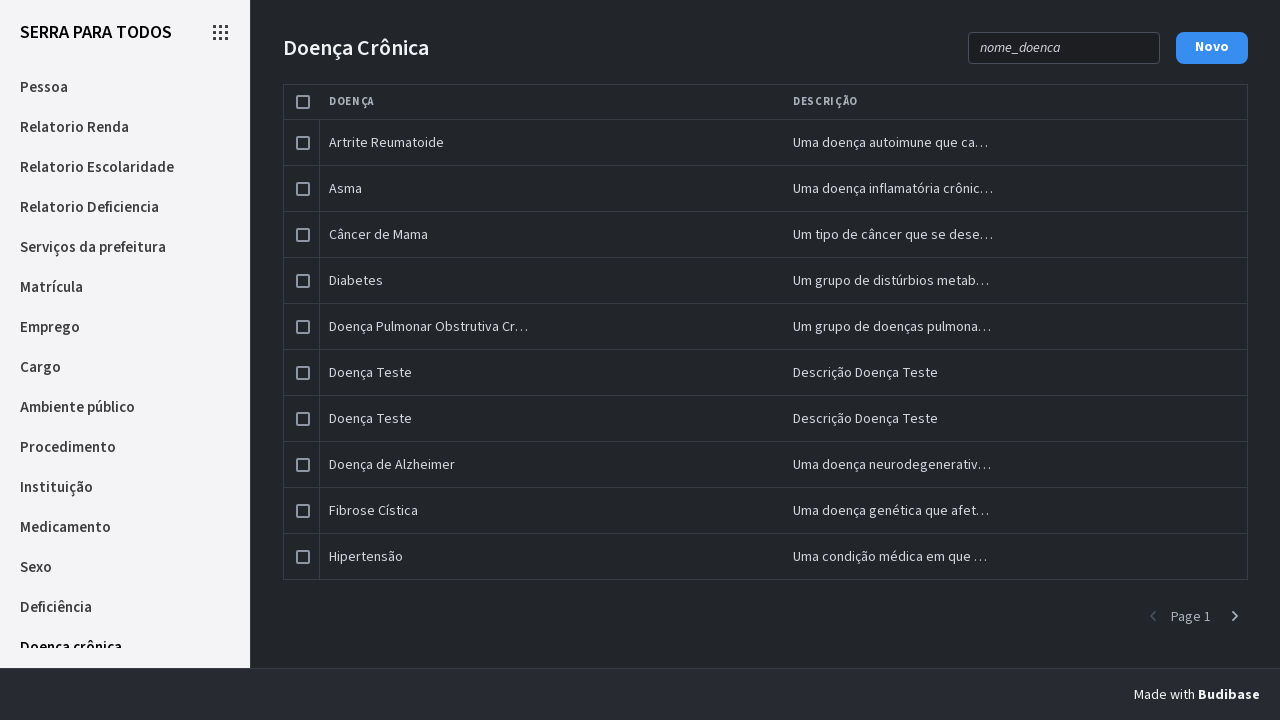

New button element became visible
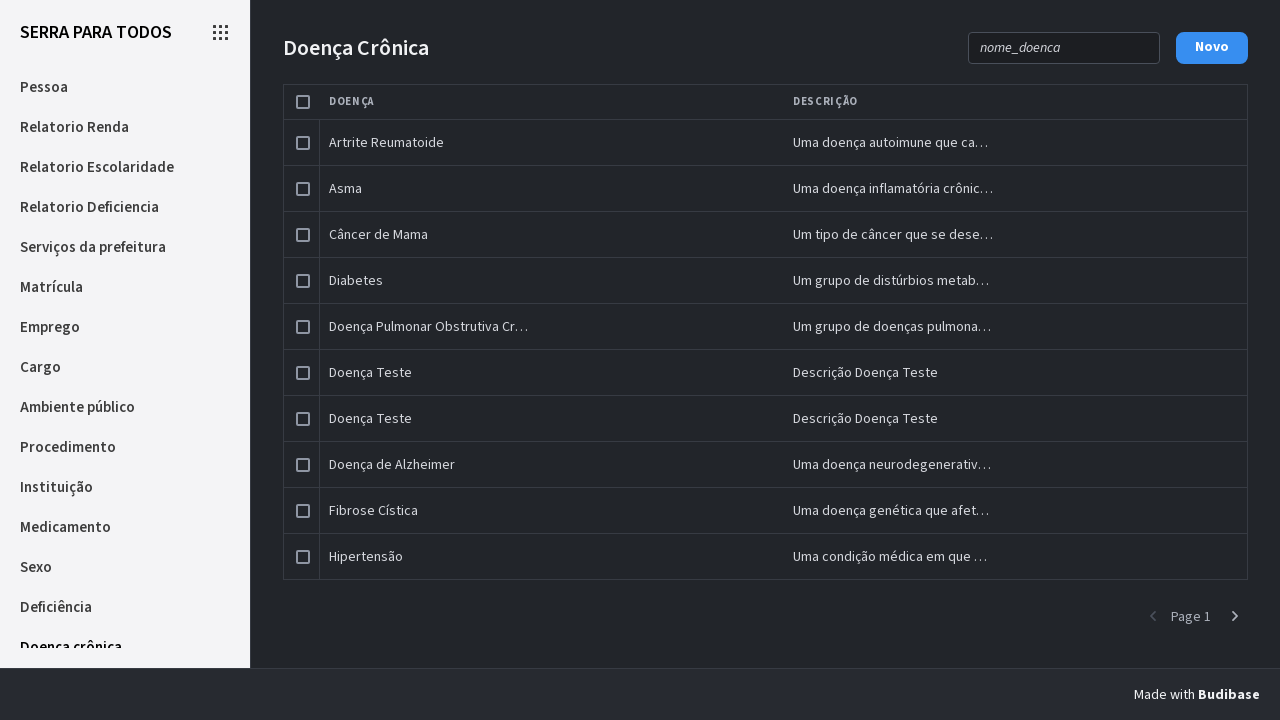

Clicked the 'new' button to create a new form entry at (1212, 48) on xpath=/html/body/div[2]/div/div/div[1]/div/div[1]/div/div[1]/div[2]/div/div/div/
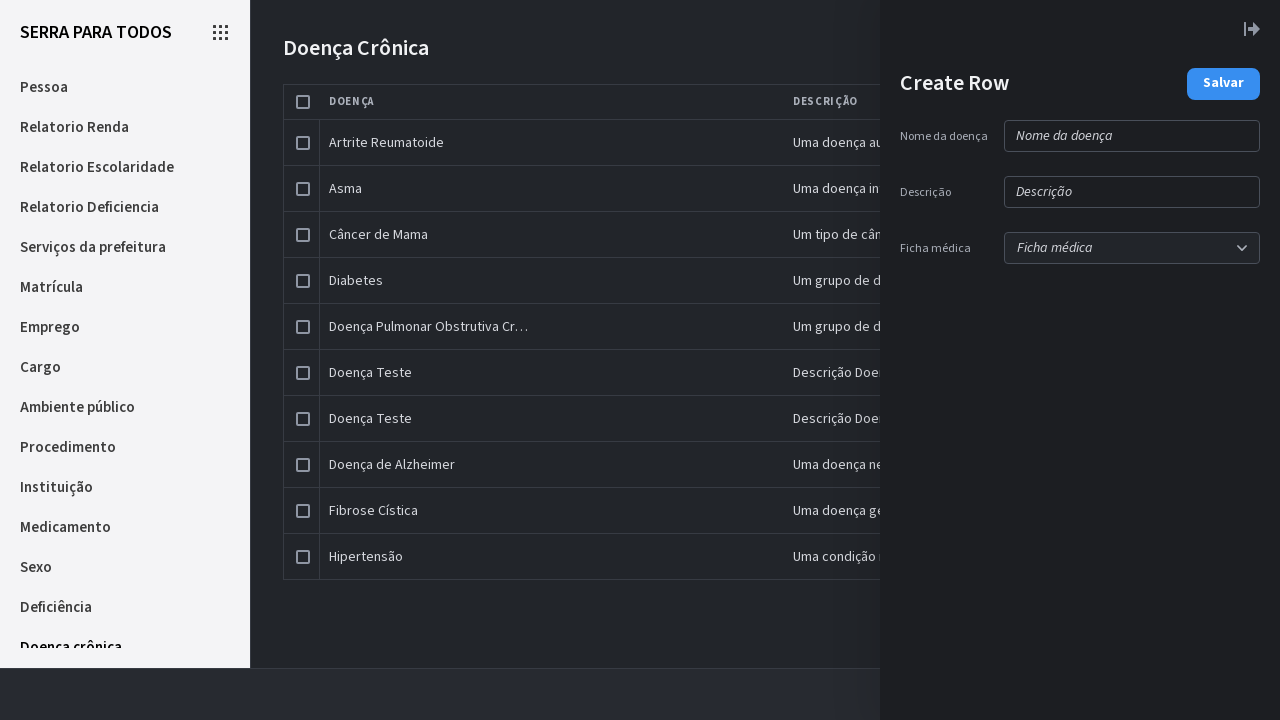

First input field became visible
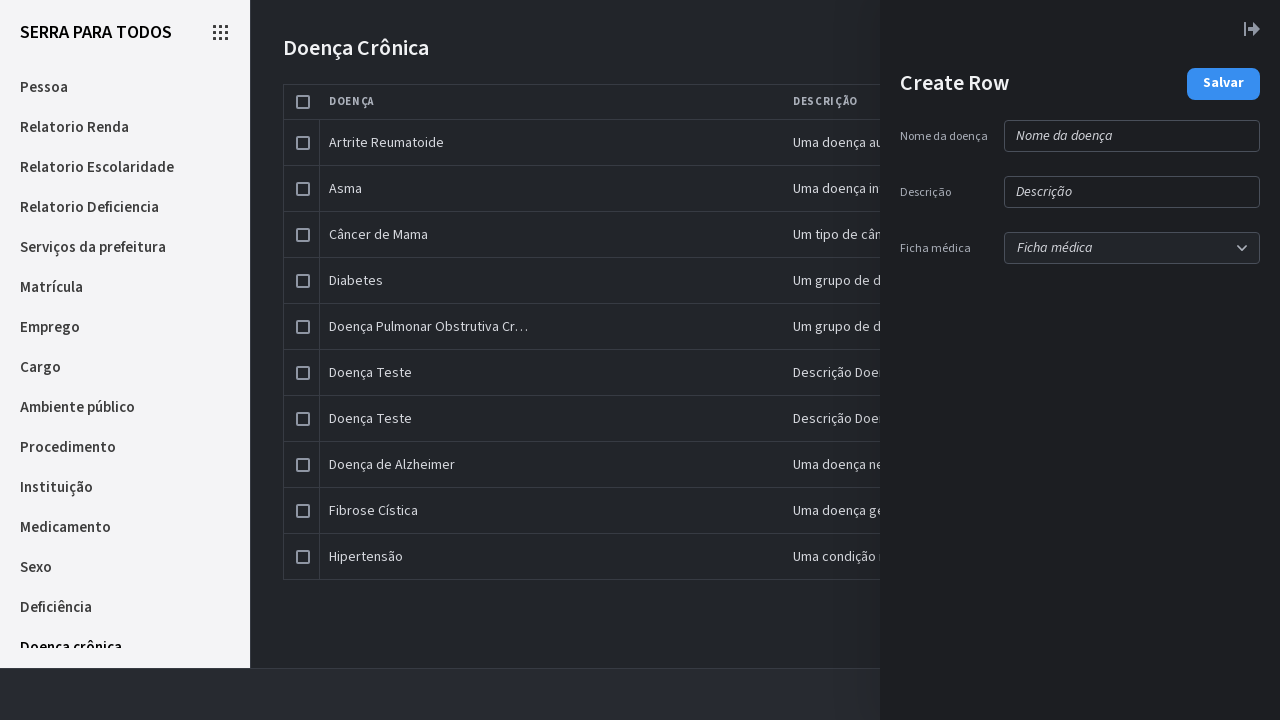

Filled first input field with 'Teste' on xpath=/html/body/div[2]/div/div/div[1]/div/div[1]/div/div[2]/div[2]/div/div/div/
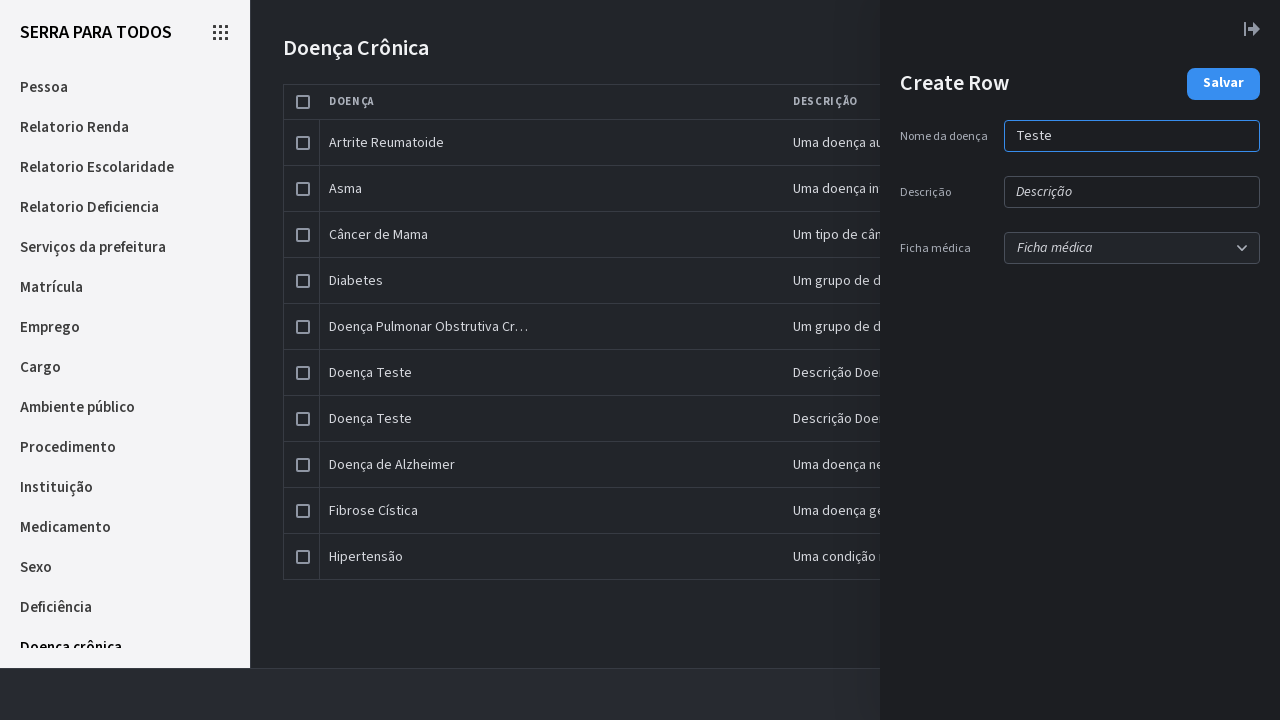

Waited 3 seconds for form to process first input
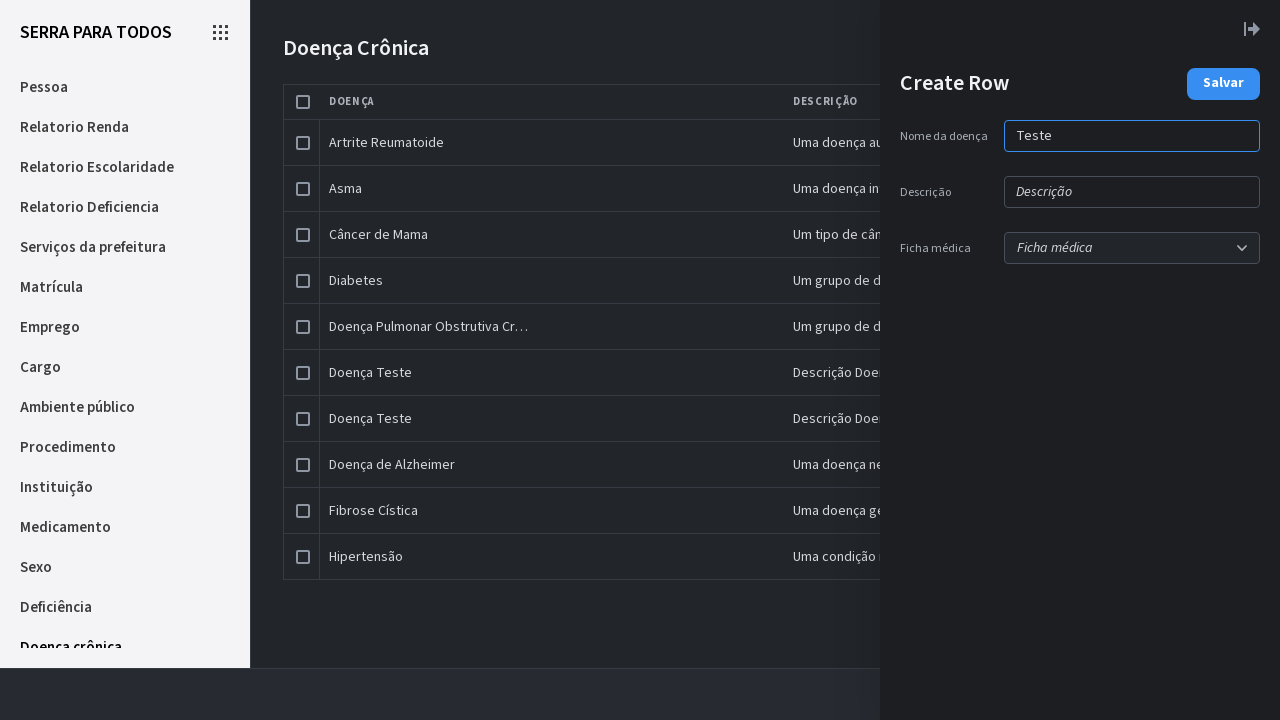

Second input field became visible
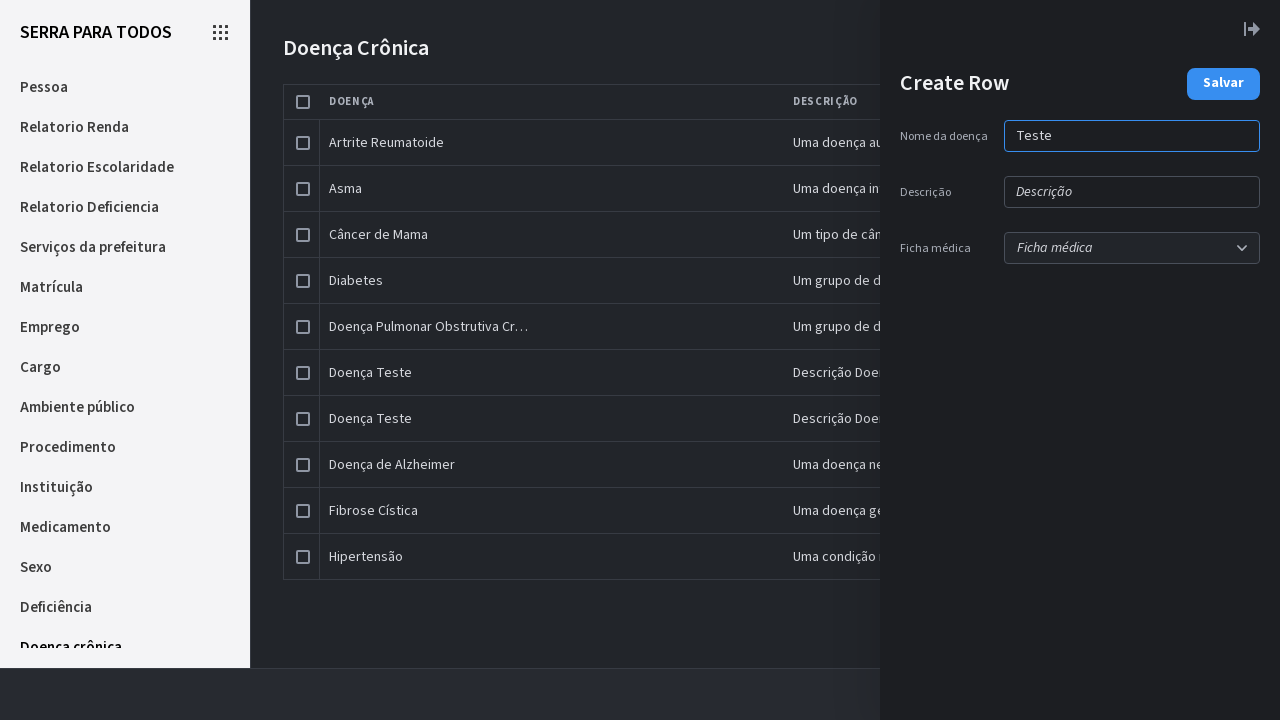

Filled second input field with 'Testando' on xpath=/html/body/div[2]/div/div/div[1]/div/div[1]/div/div[2]/div[2]/div/div/div/
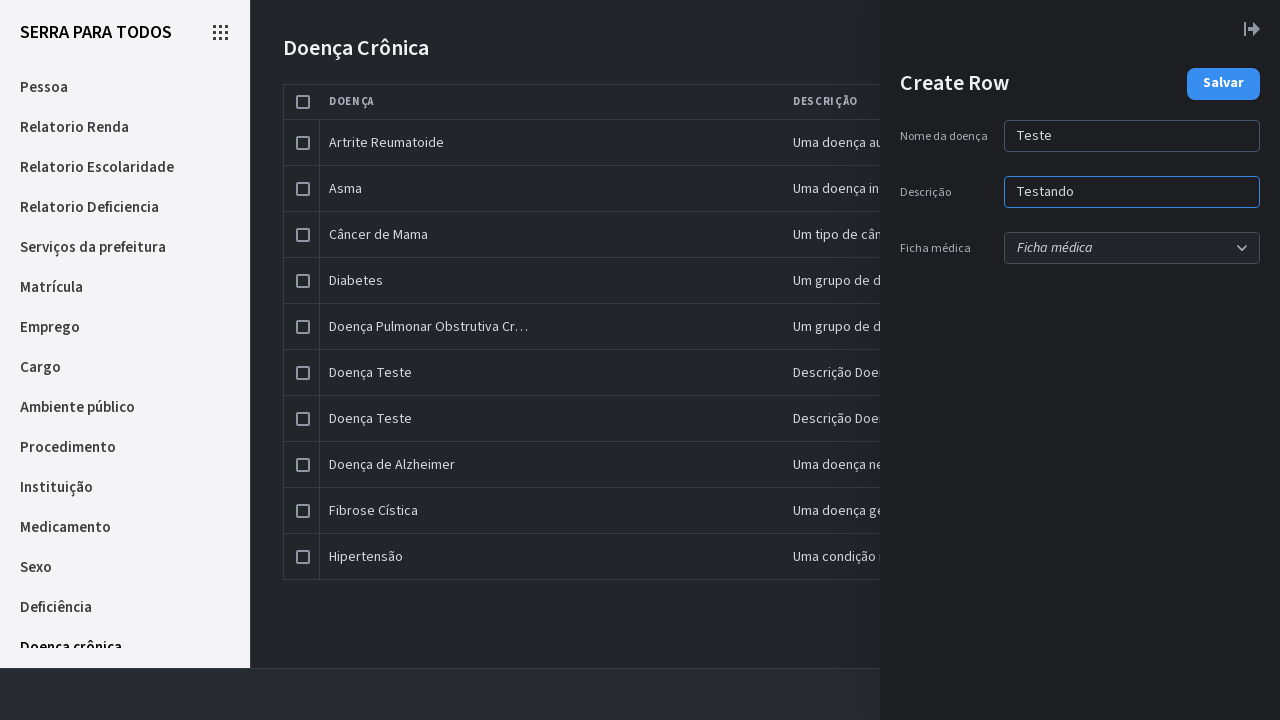

Save button became visible
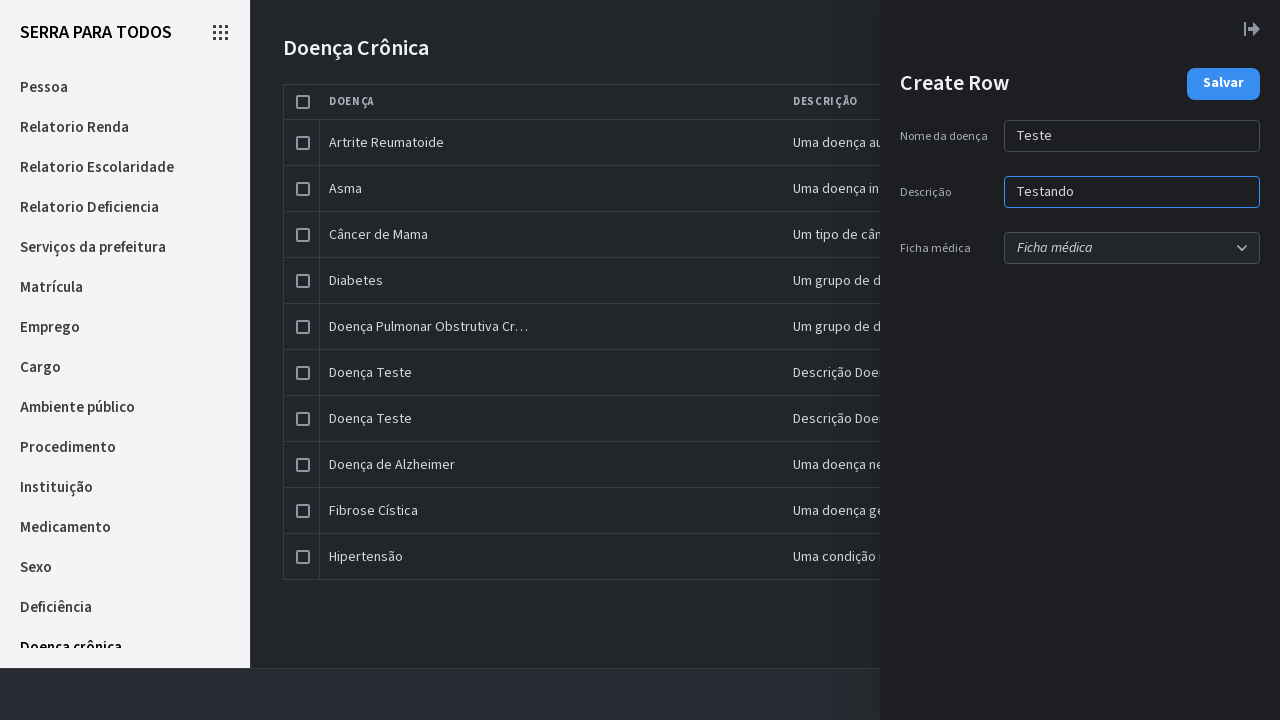

Clicked the save button to submit the form at (1224, 84) on xpath=/html/body/div[2]/div/div/div[1]/div/div[1]/div/div[2]/div[2]/div/div/div/
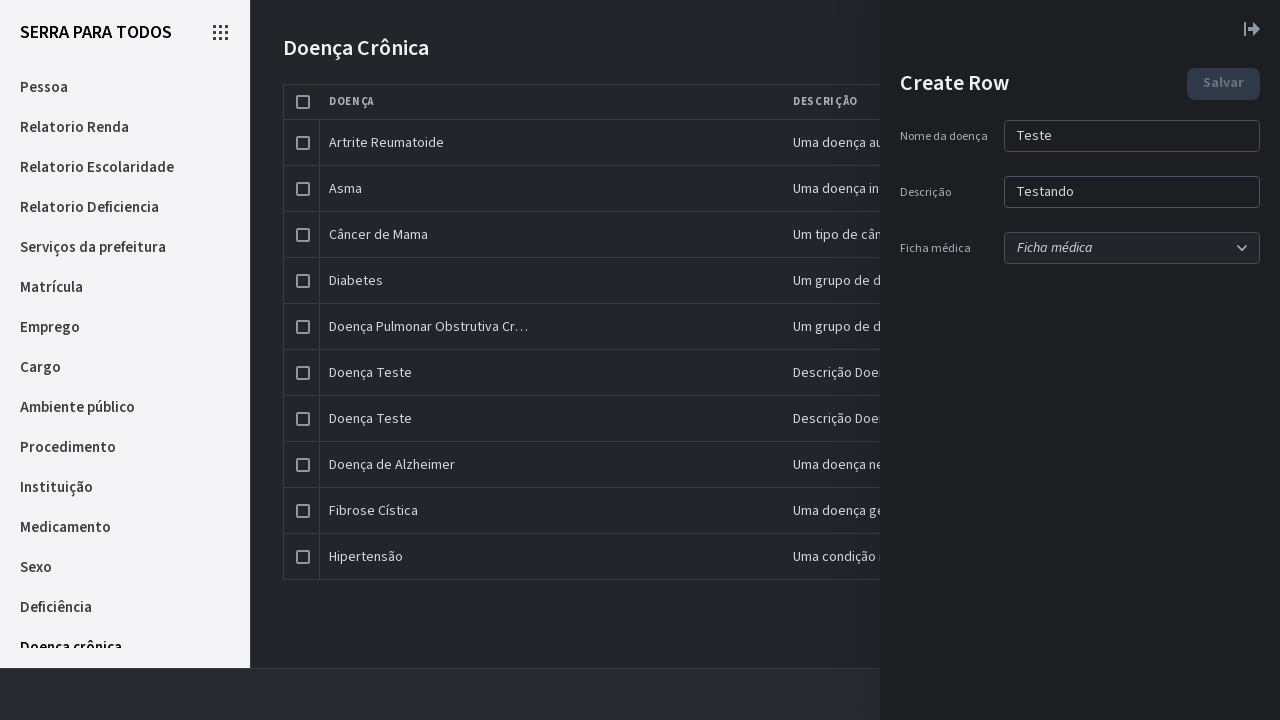

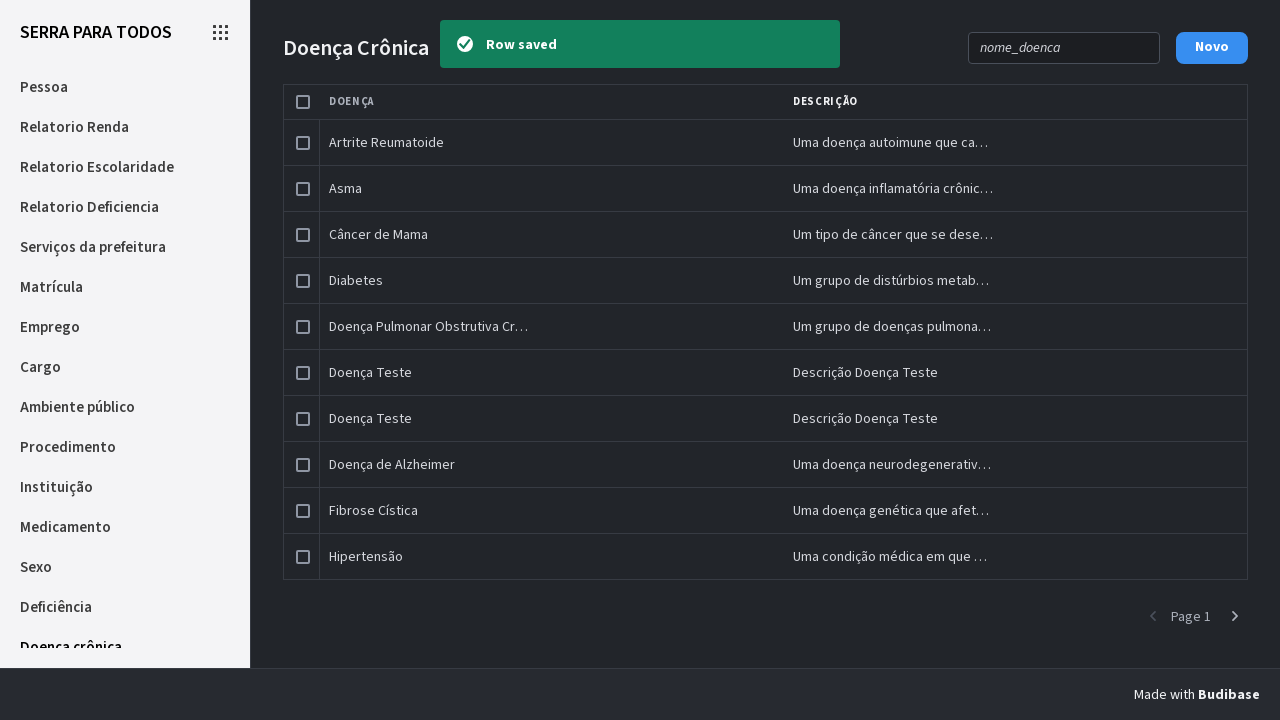